Opens a browser and navigates to the QA Academy Brazil website to verify the page loads successfully

Starting URL: https://www.qaacademy.com.br/

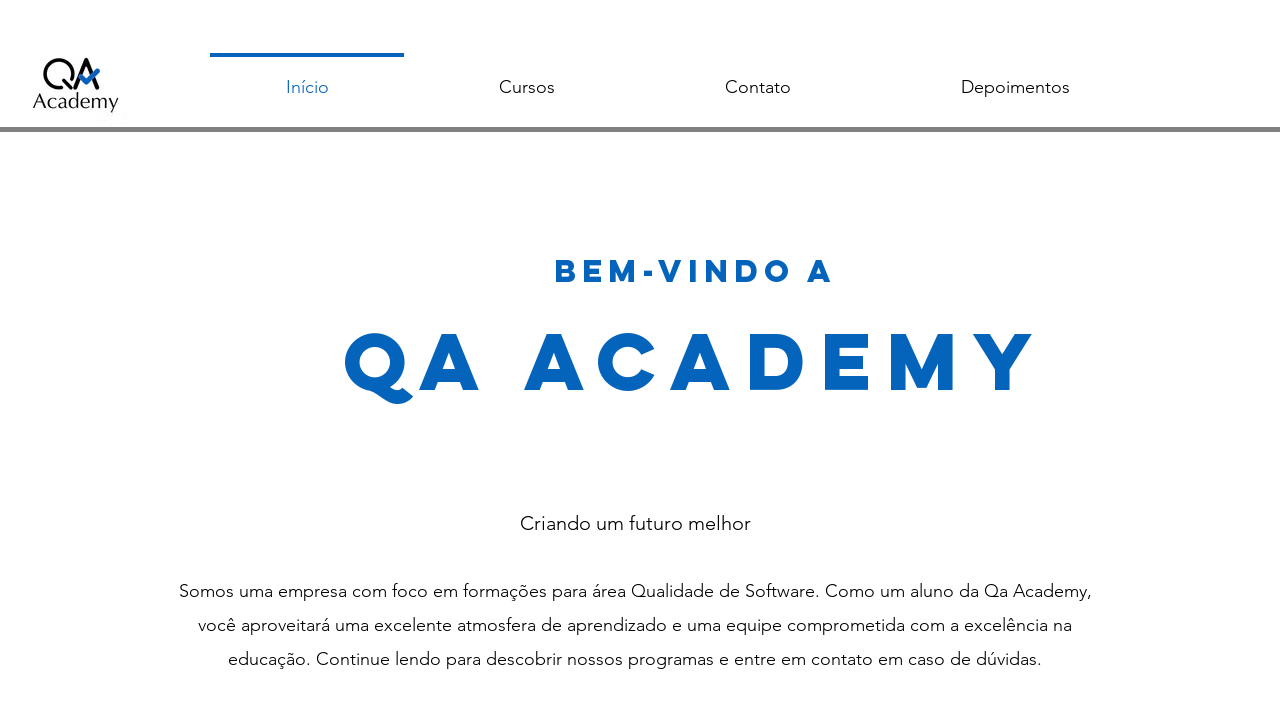

Waited for page DOM to fully load
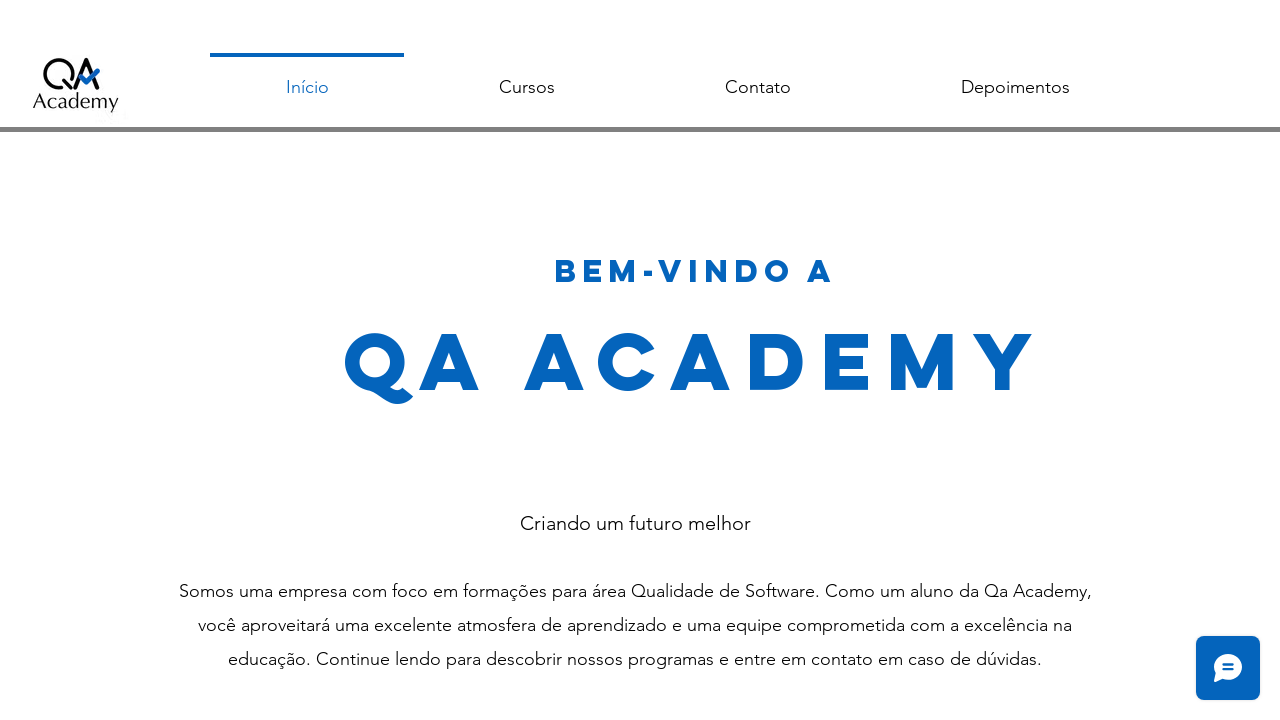

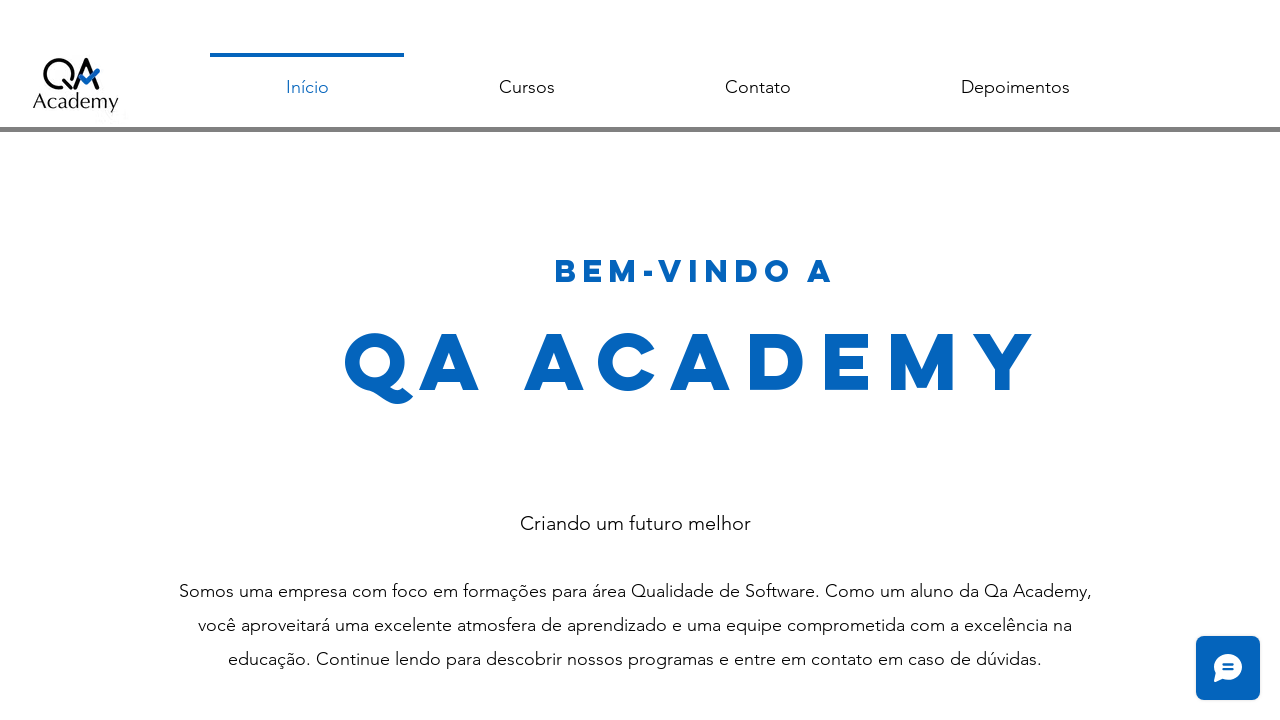